Navigates to Genshin Impact fan site and verifies that character icons are displayed, then navigates to the weapons page and verifies weapon images are loaded.

Starting URL: https://genshin.gg/

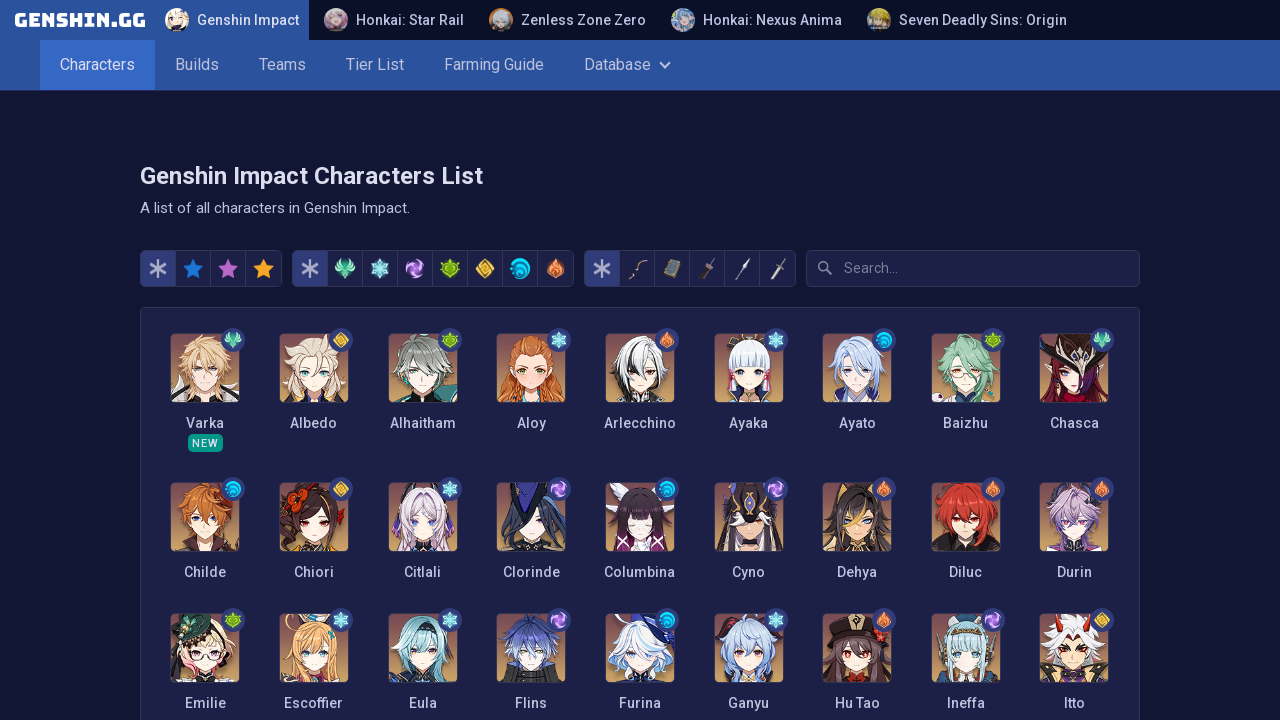

Character icons loaded on main page
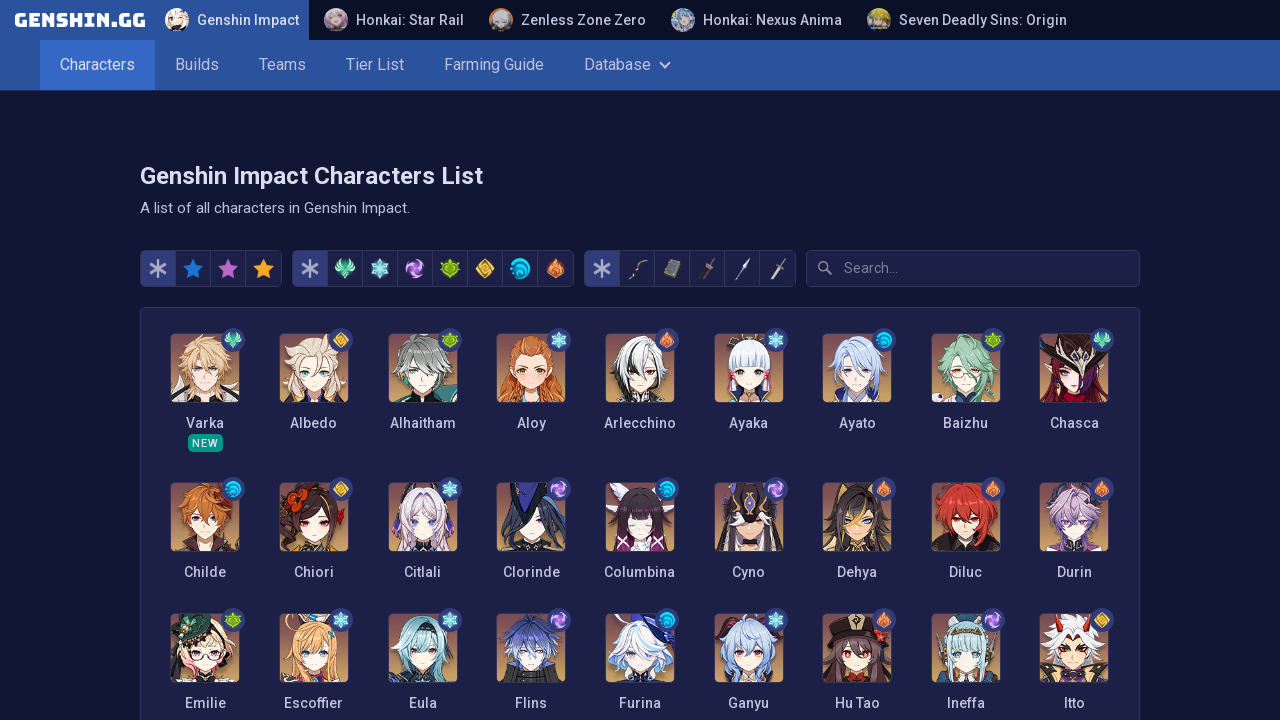

Navigated to weapons page at https://genshin.gg/weapons
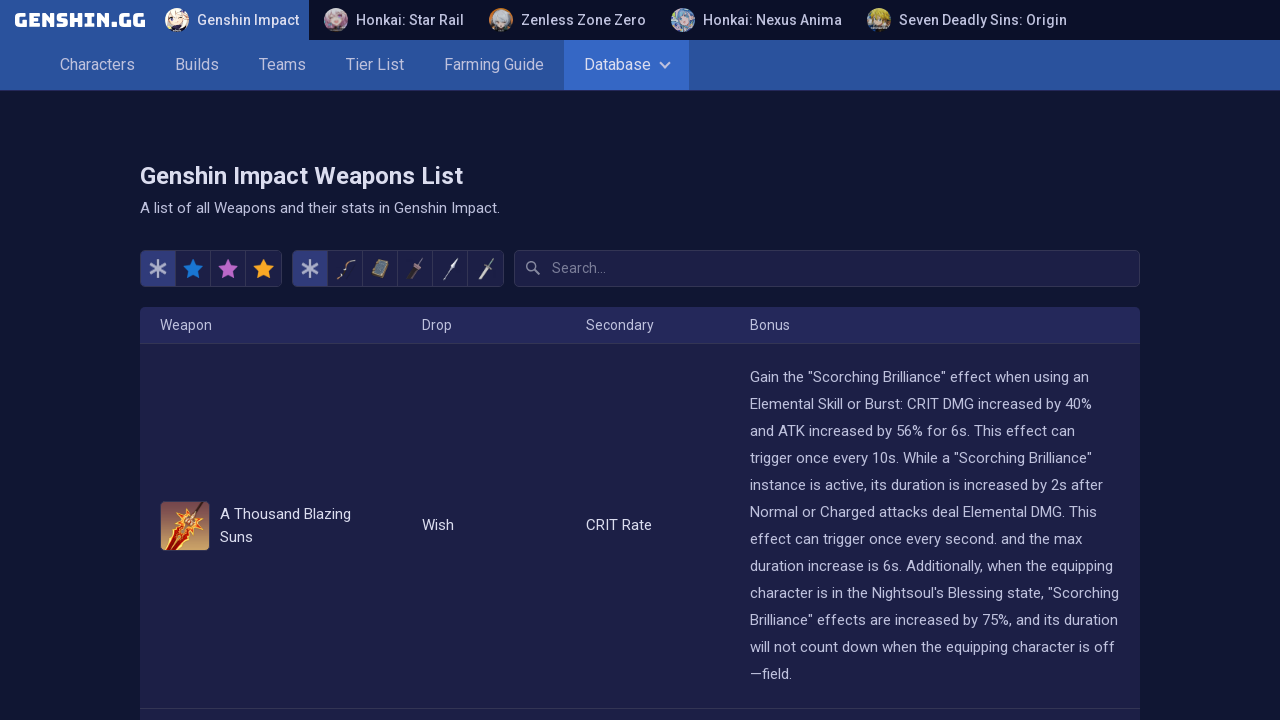

Weapon images loaded on weapons page
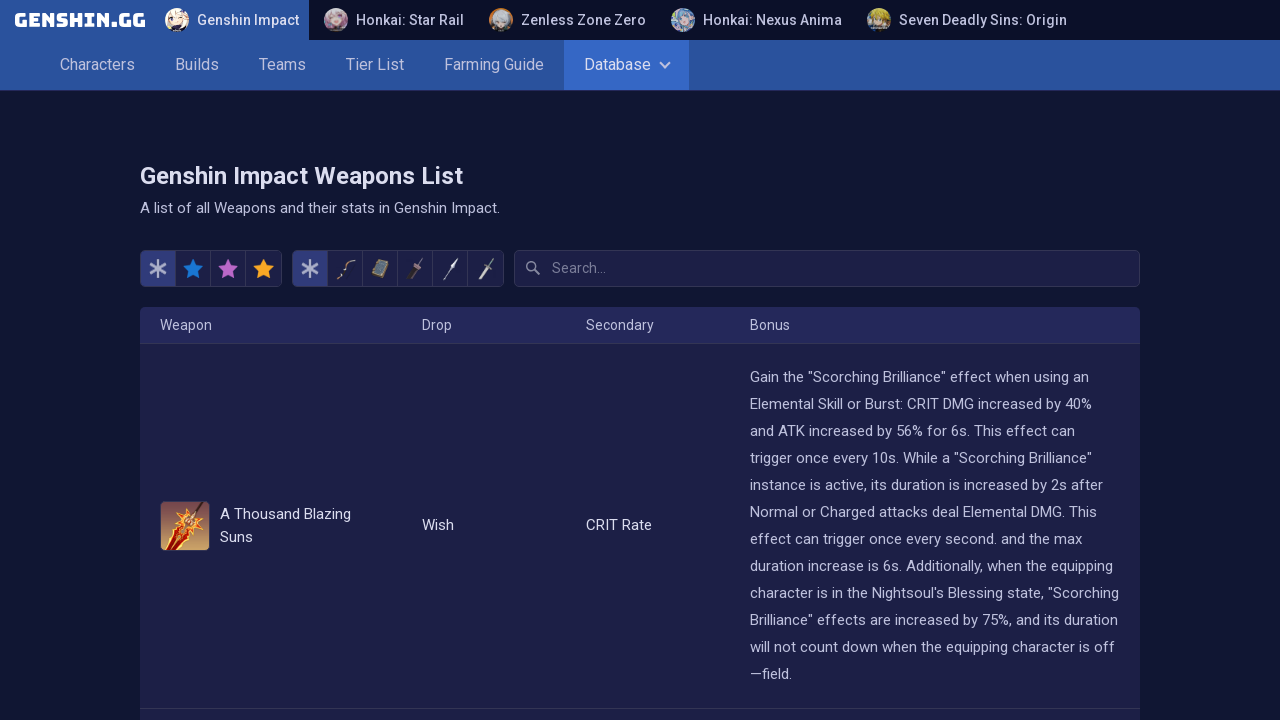

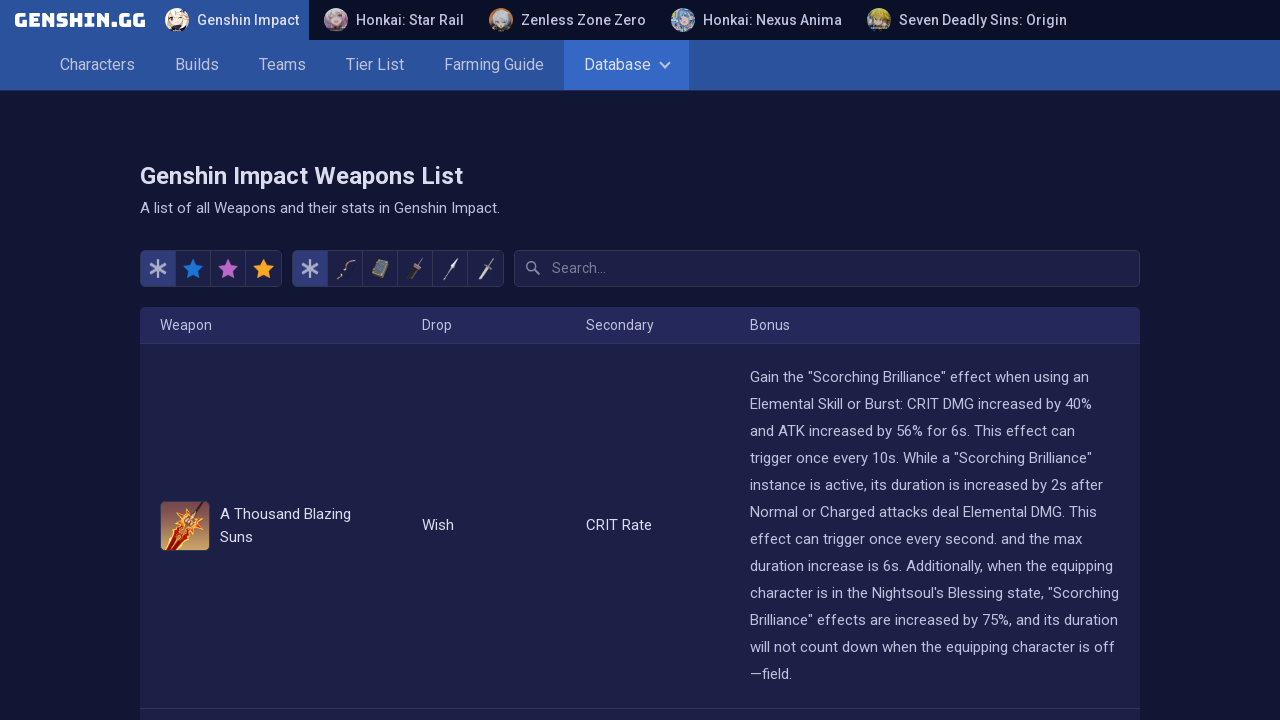